Tests dropdown selection by selecting the first option

Starting URL: http://the-internet.herokuapp.com/dropdown

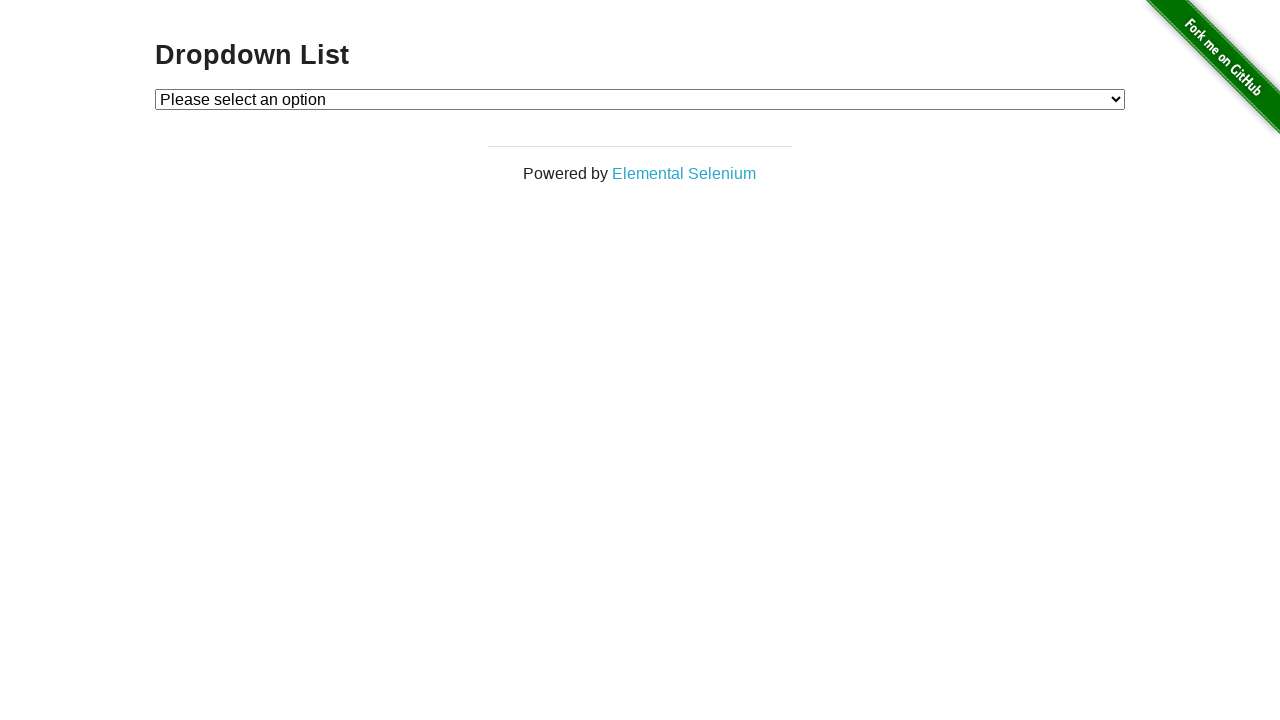

Selected first option from dropdown on #dropdown
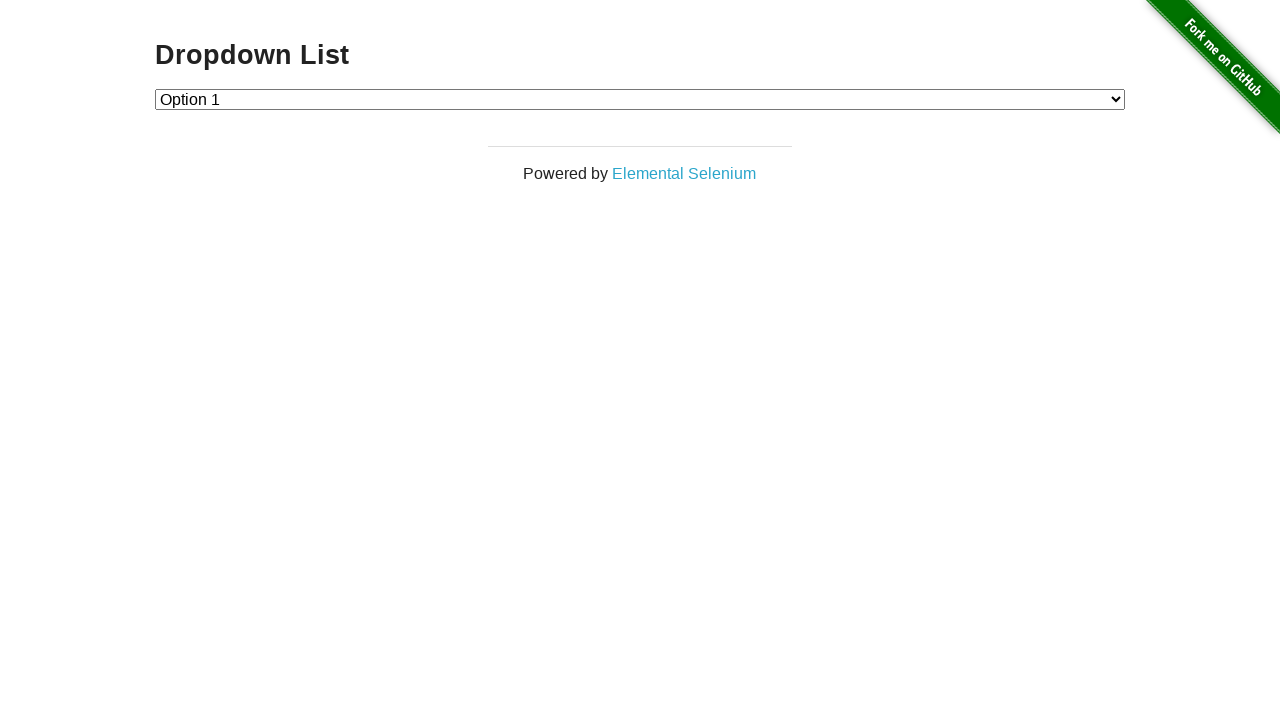

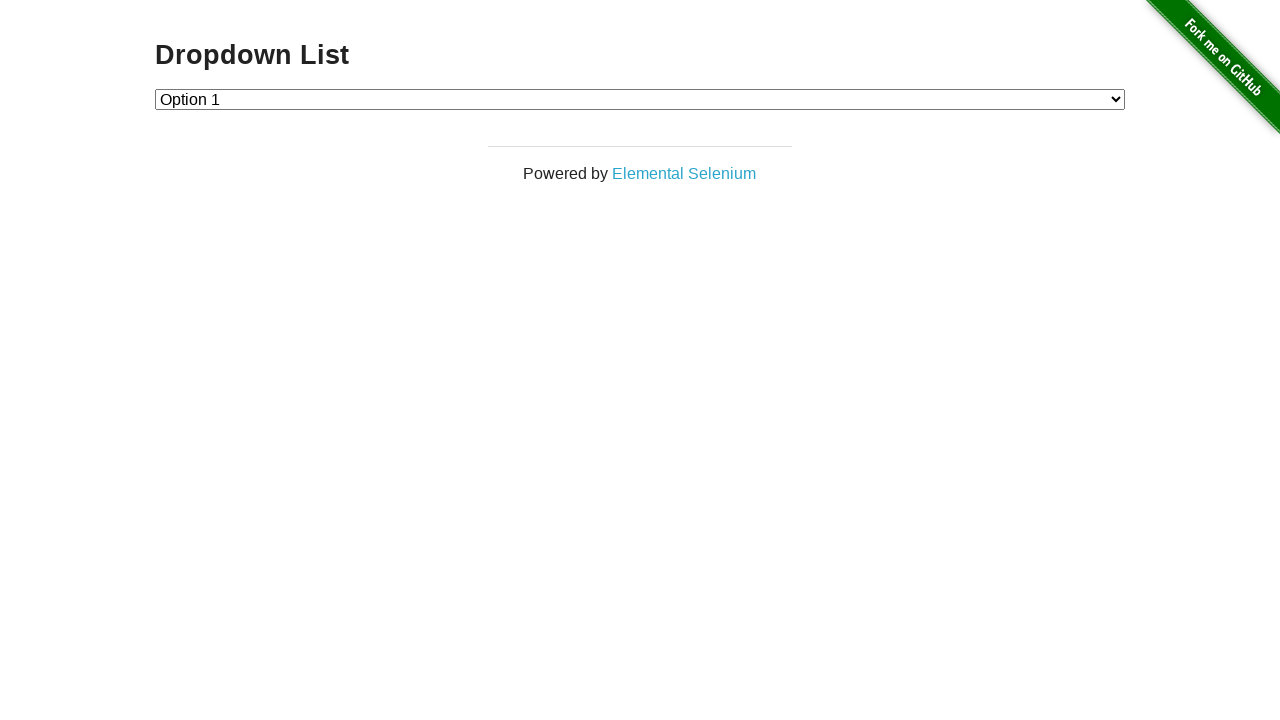